Tests radio button selection by clicking each radio button and verifying selection

Starting URL: https://kristinek.github.io/site/examples/actions

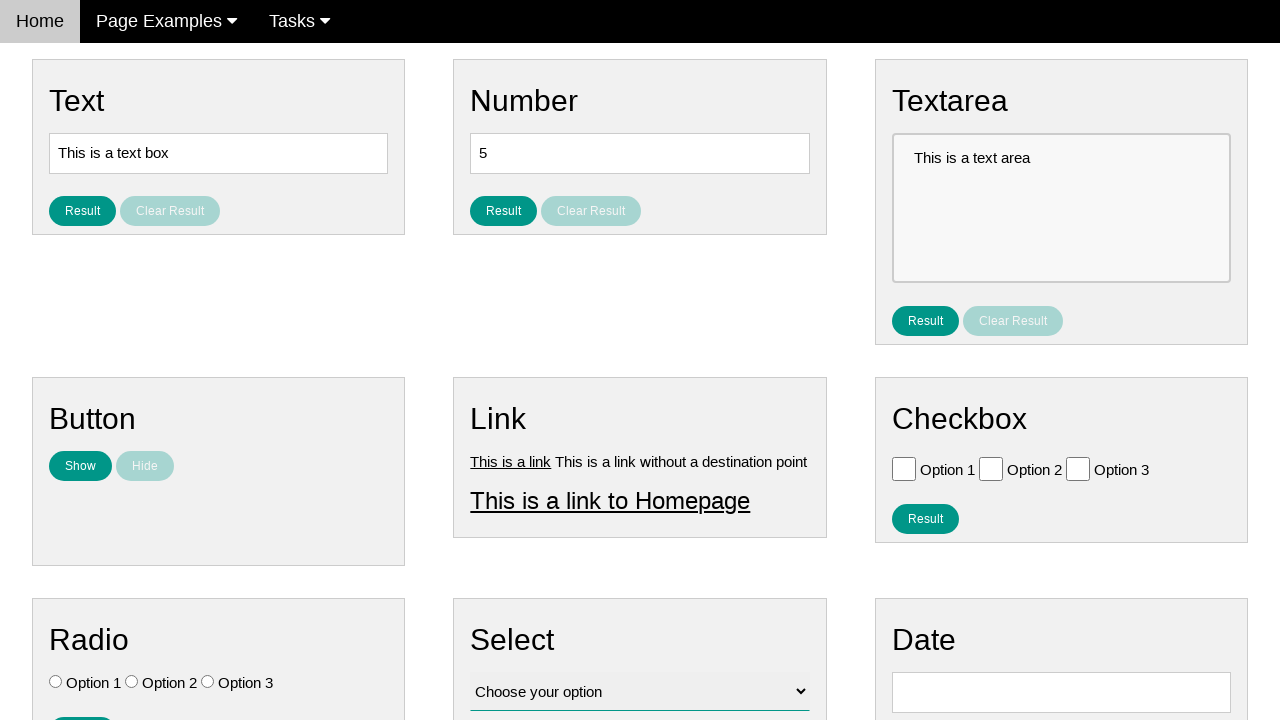

Navigated to actions examples page
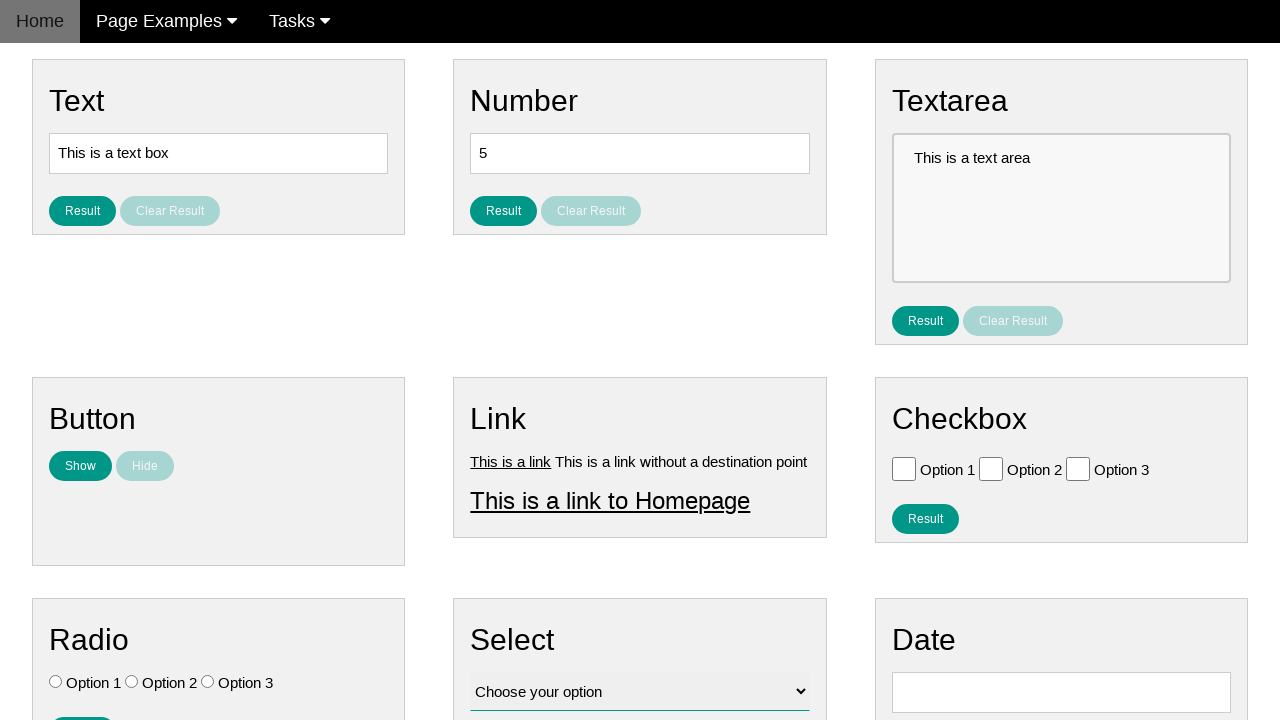

Located all radio buttons
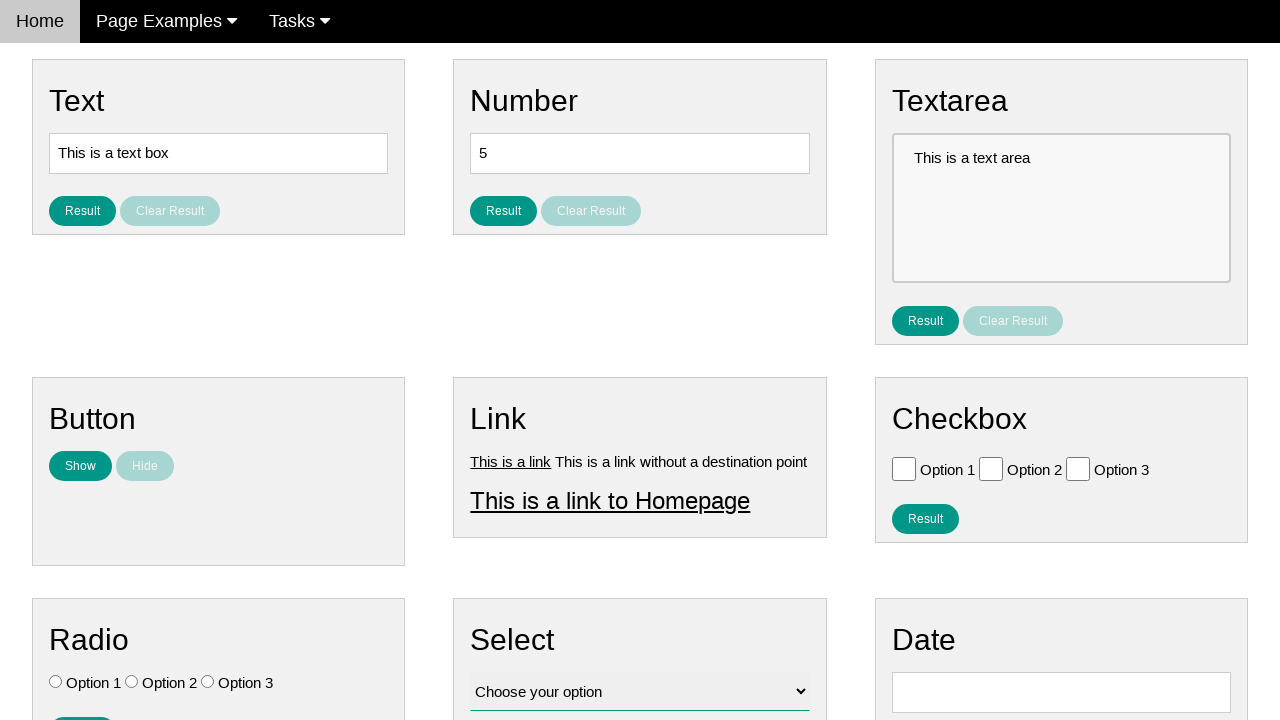

Found 3 radio buttons
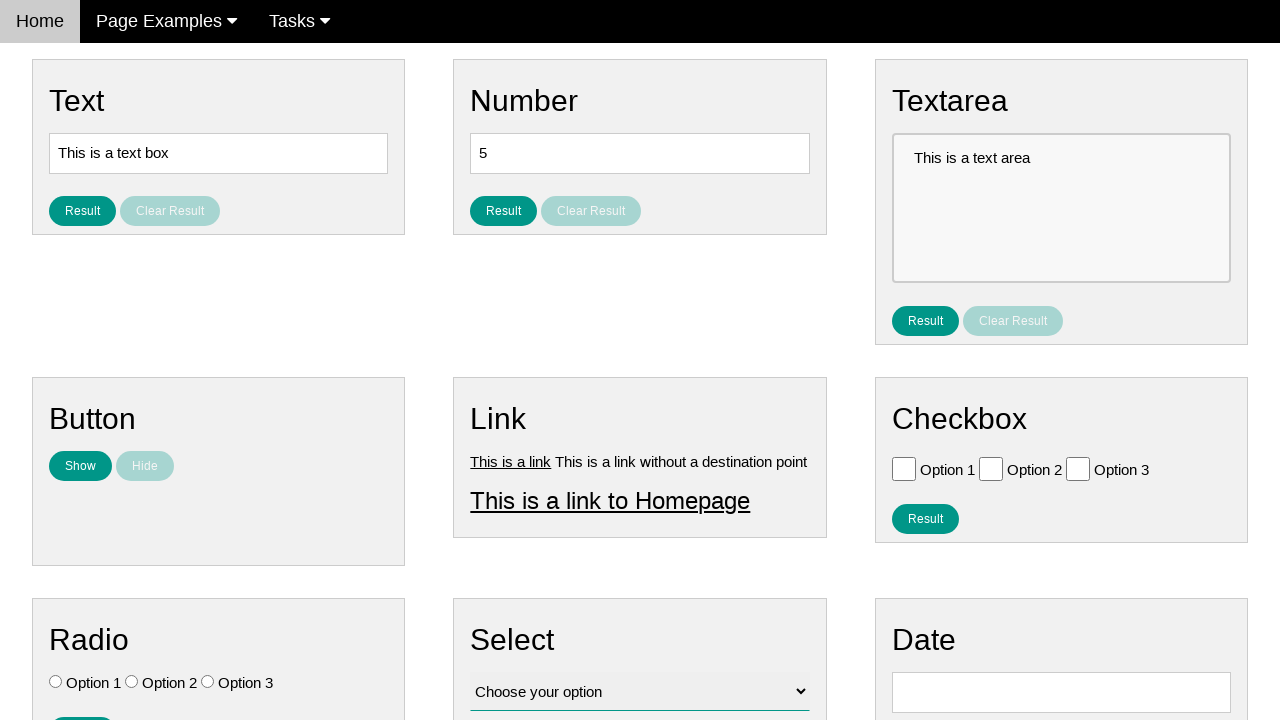

Located radio button at index 0
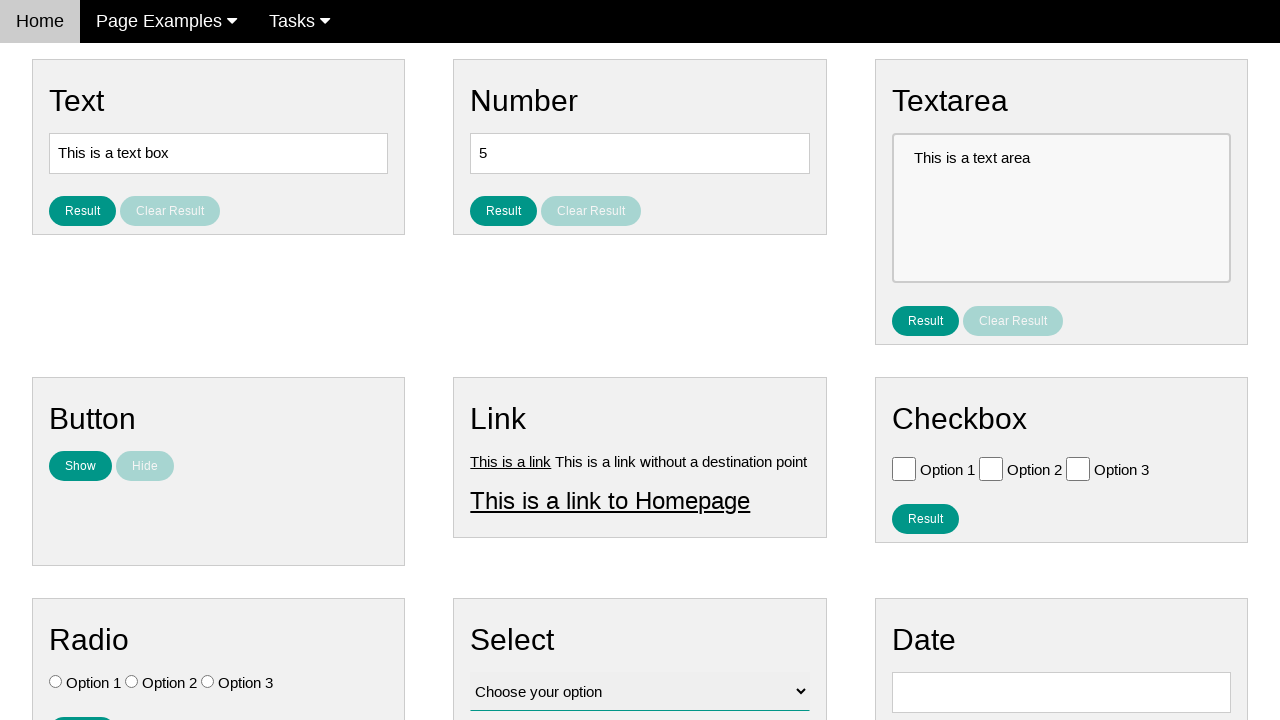

Clicked radio button at index 0 at (56, 682) on .w3-check[type='radio'] >> nth=0
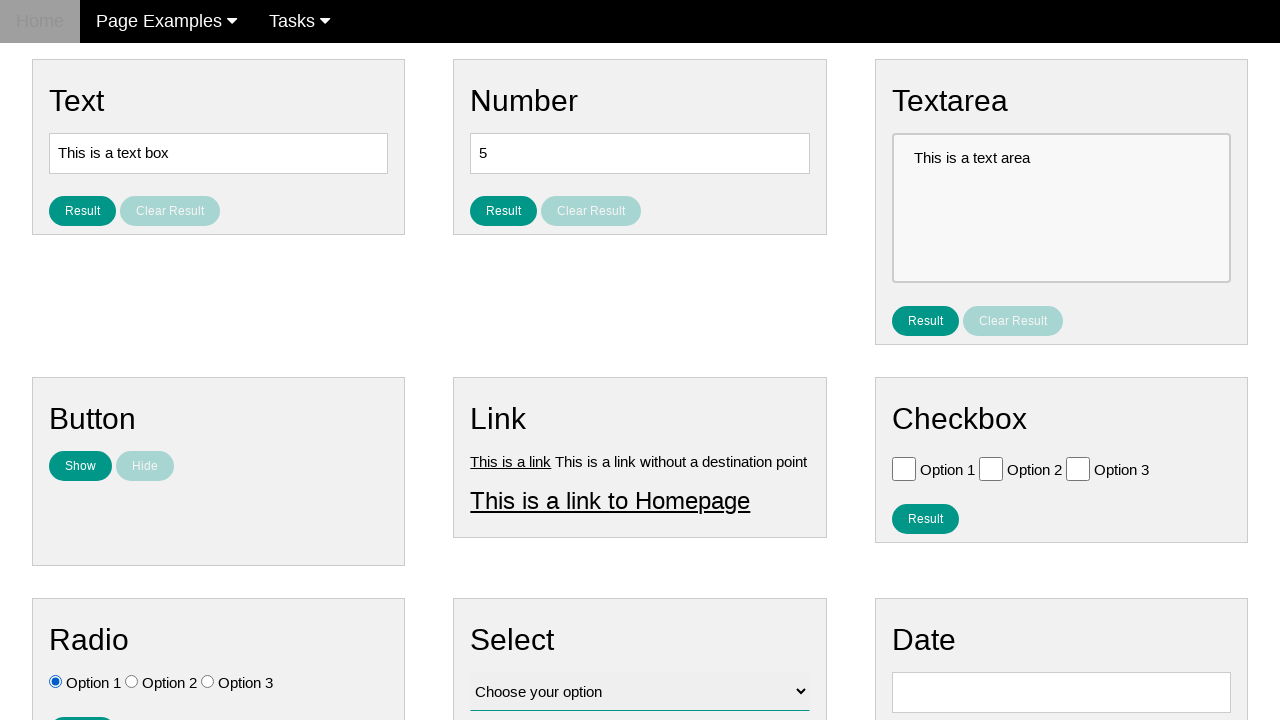

Verified radio button at index 0 is checked
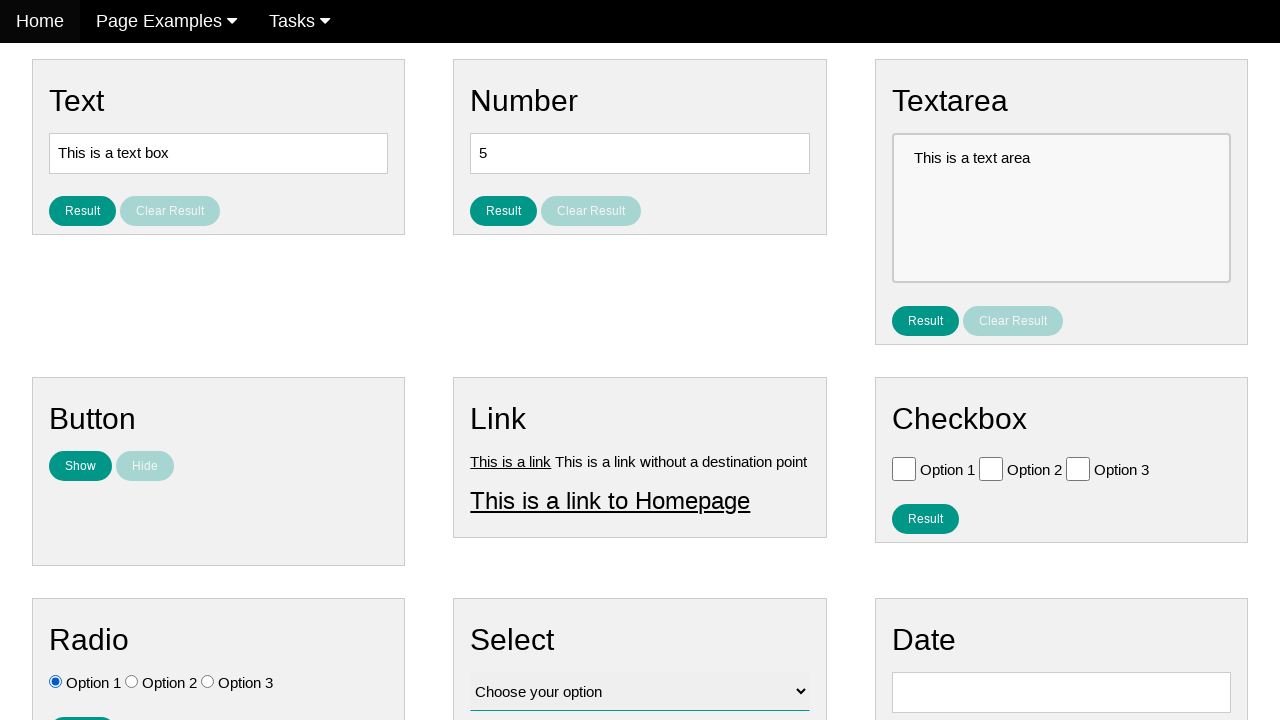

Located radio button at index 1
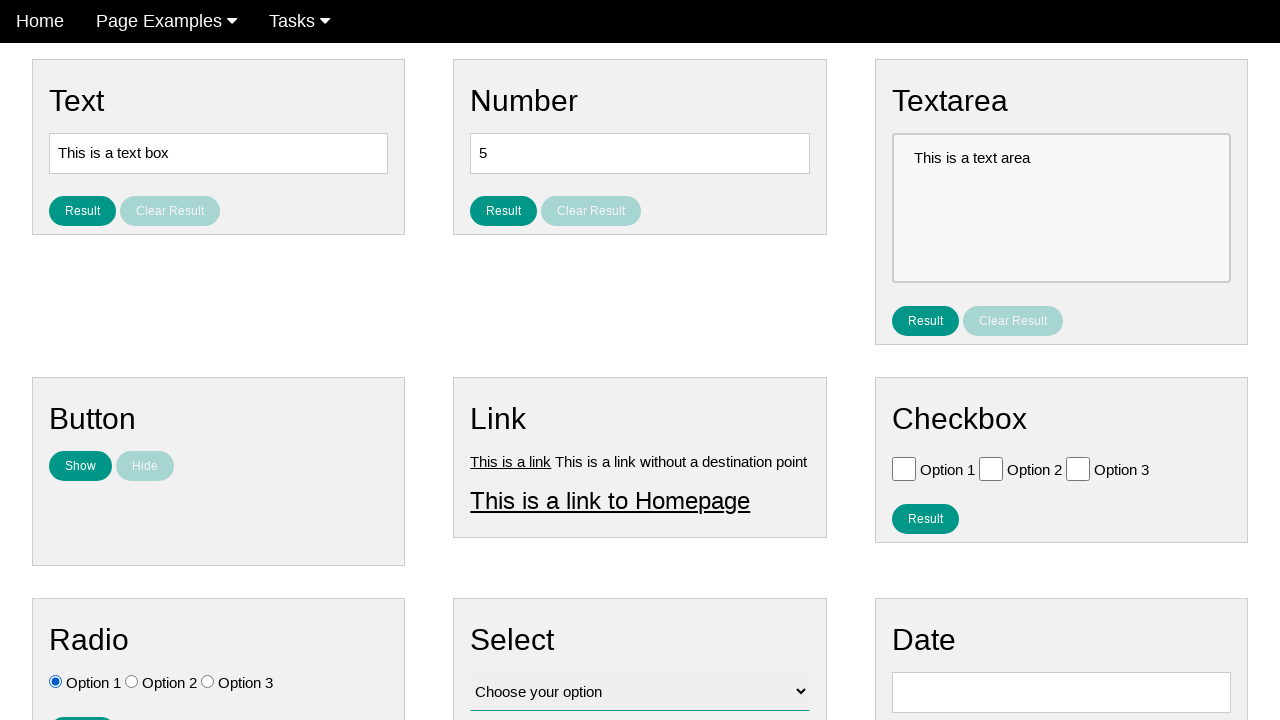

Clicked radio button at index 1 at (132, 682) on .w3-check[type='radio'] >> nth=1
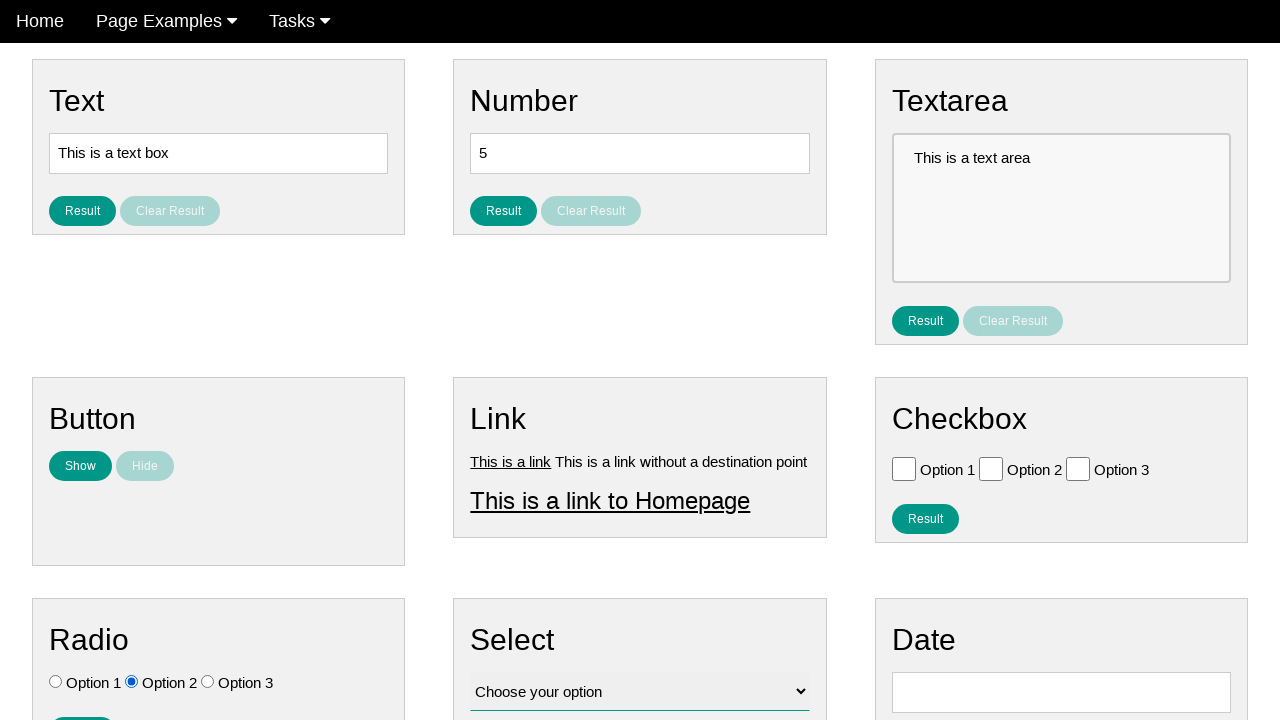

Verified radio button at index 1 is checked
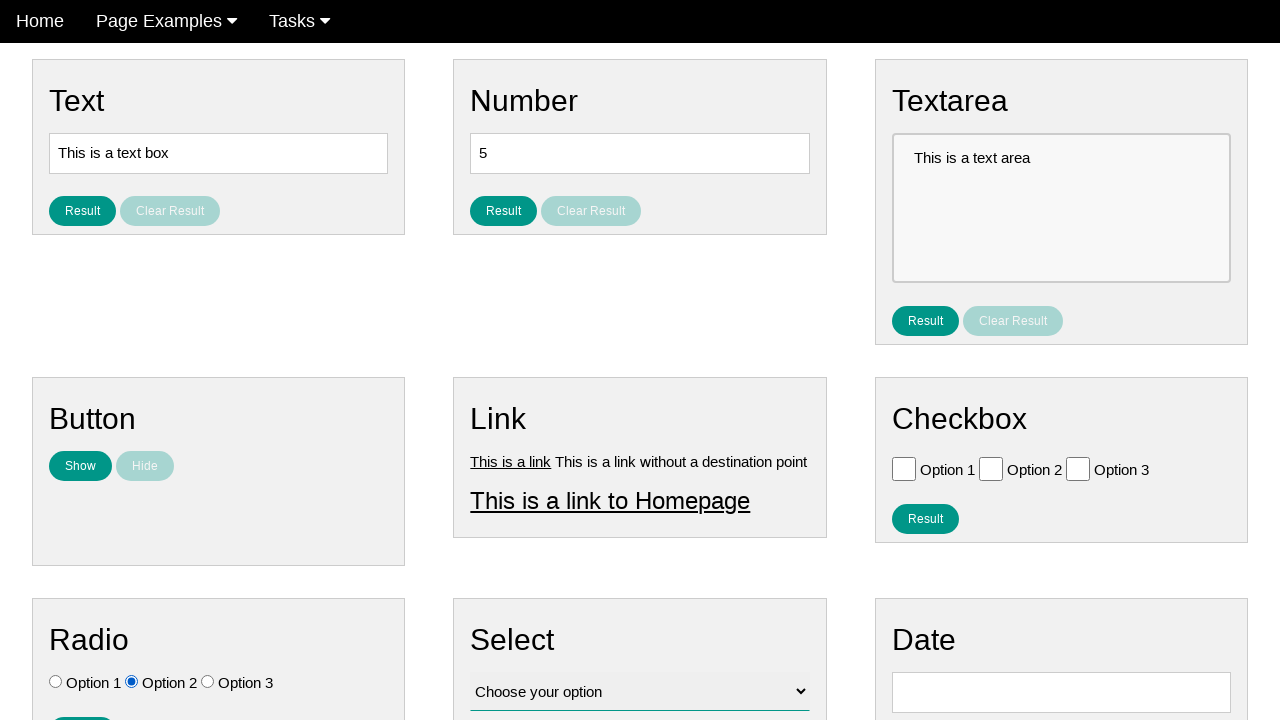

Located radio button at index 2
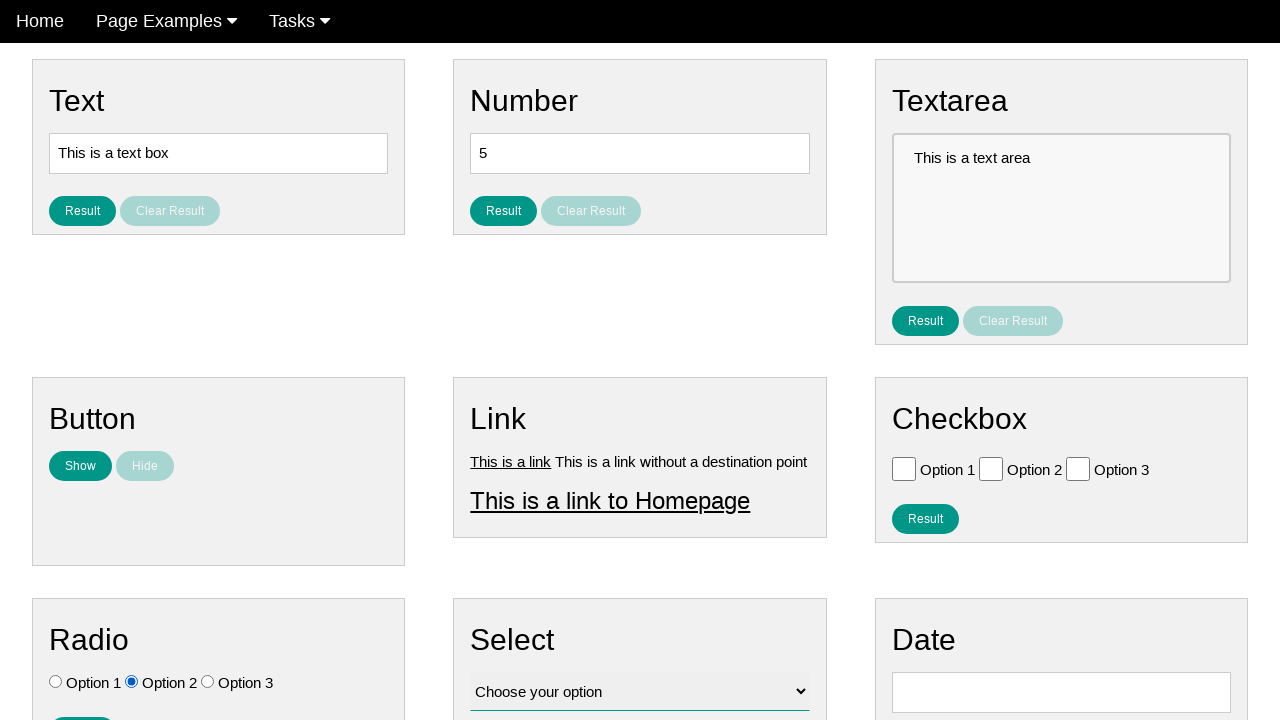

Clicked radio button at index 2 at (208, 682) on .w3-check[type='radio'] >> nth=2
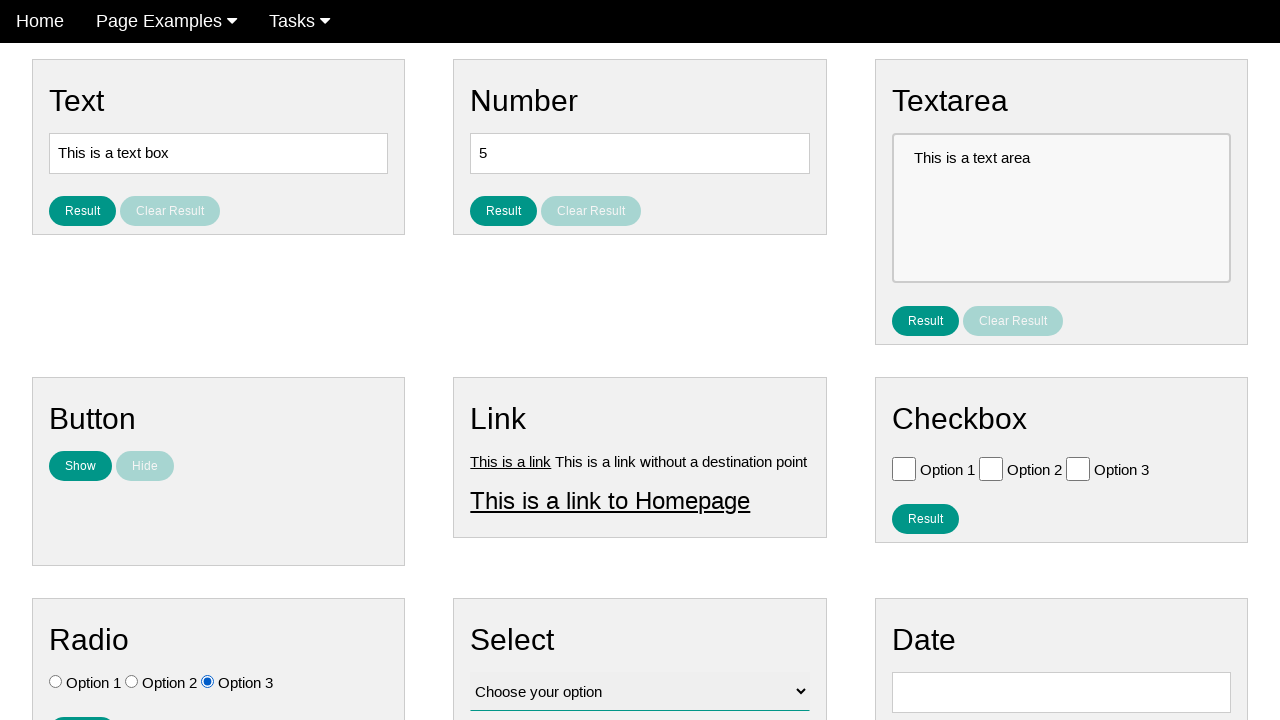

Verified radio button at index 2 is checked
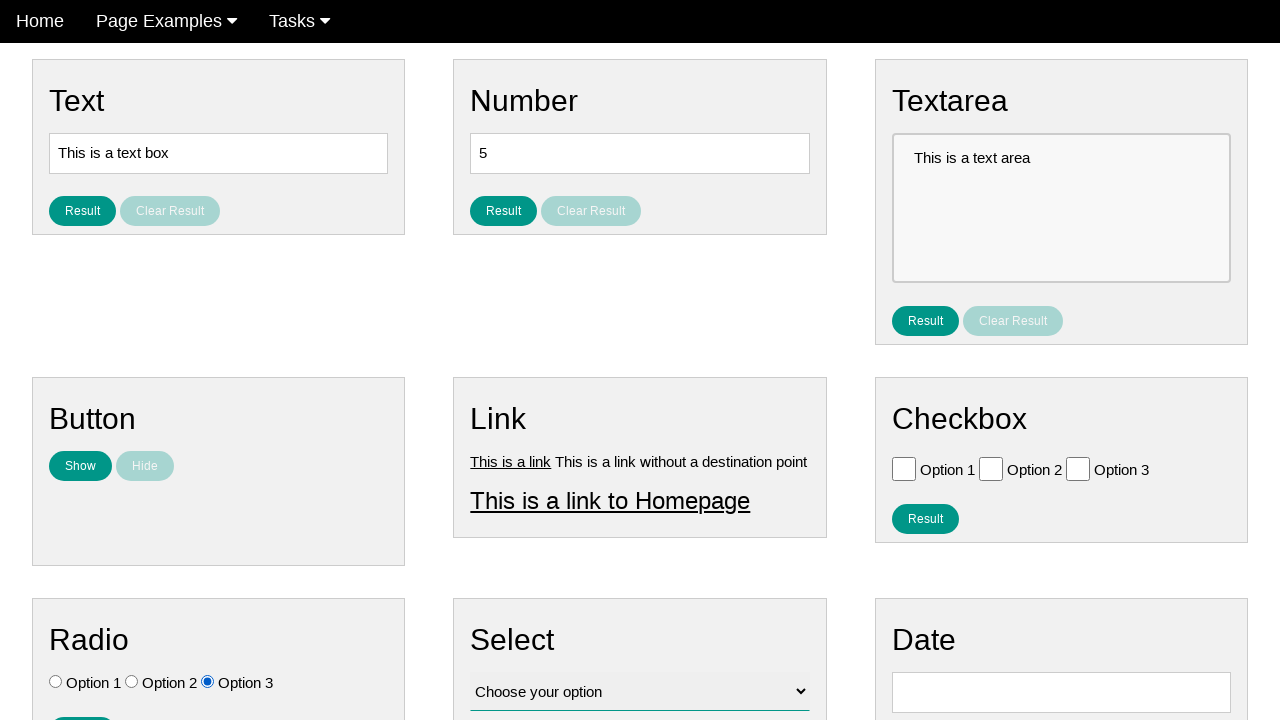

Located radio button with value 'Option 3'
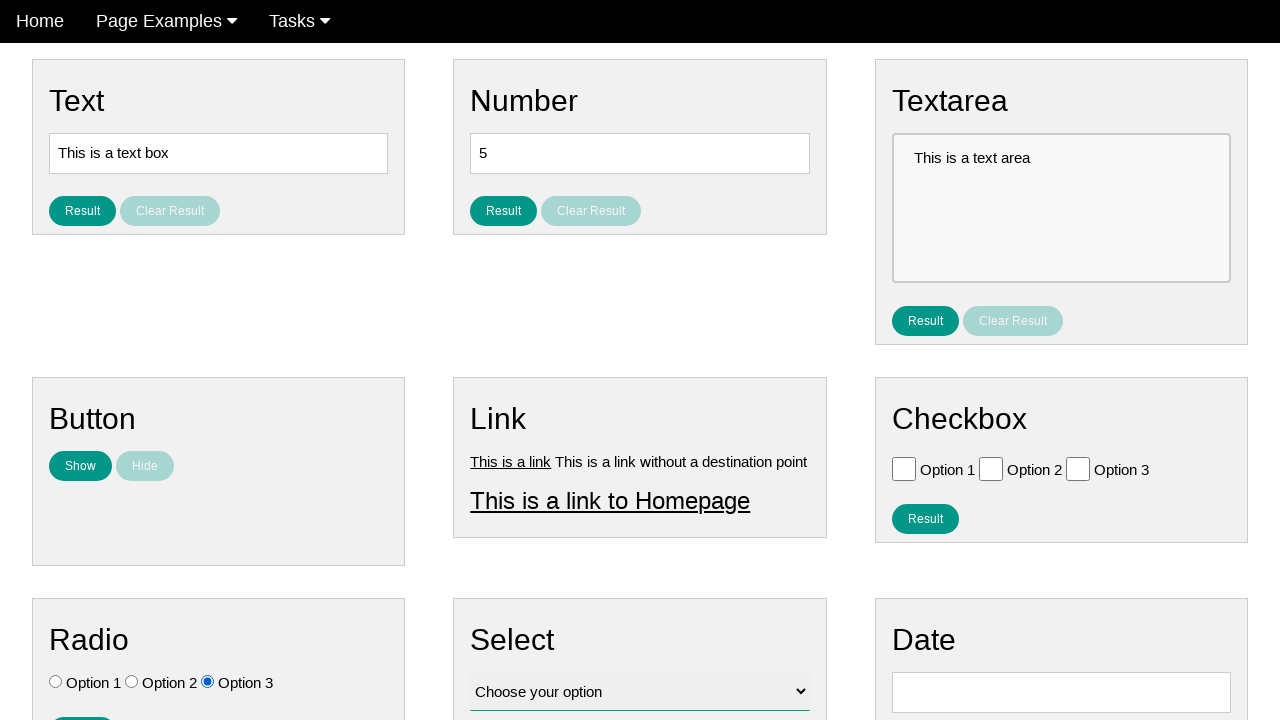

Clicked radio button with value 'Option 3' at (208, 682) on .w3-check[value='Option 3'][type='radio']
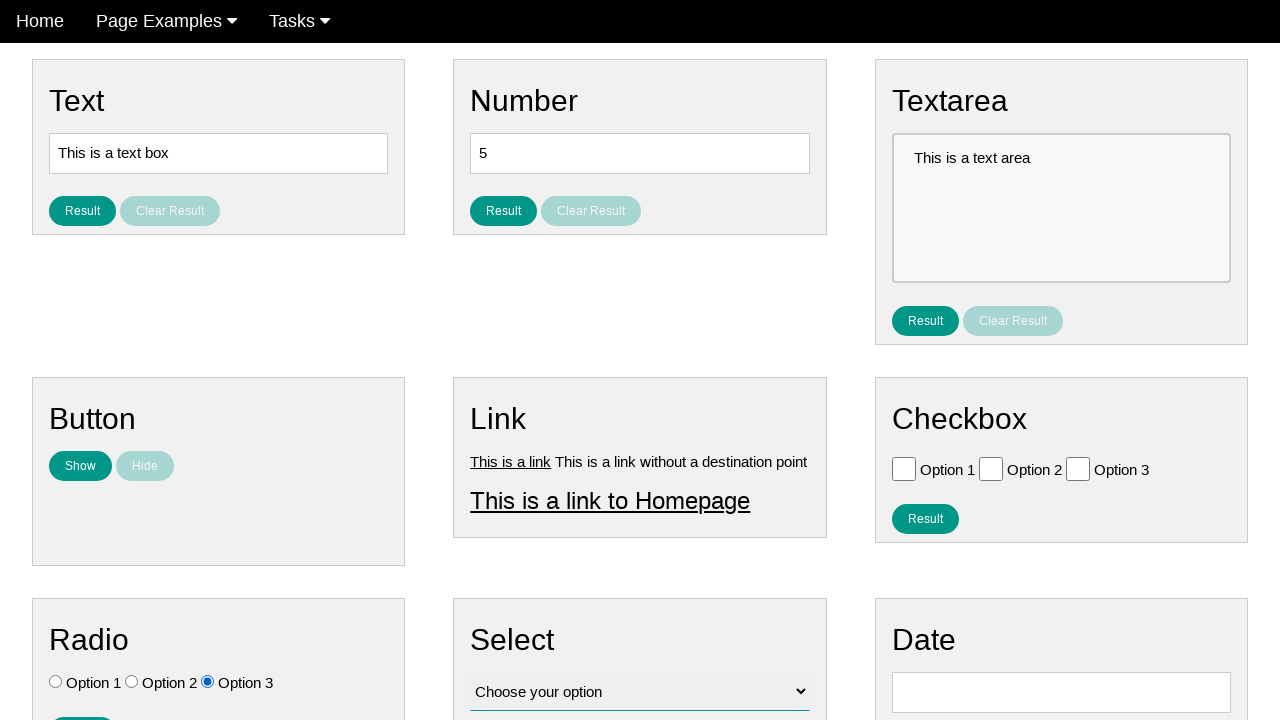

Verified radio button with value 'Option 3' is checked
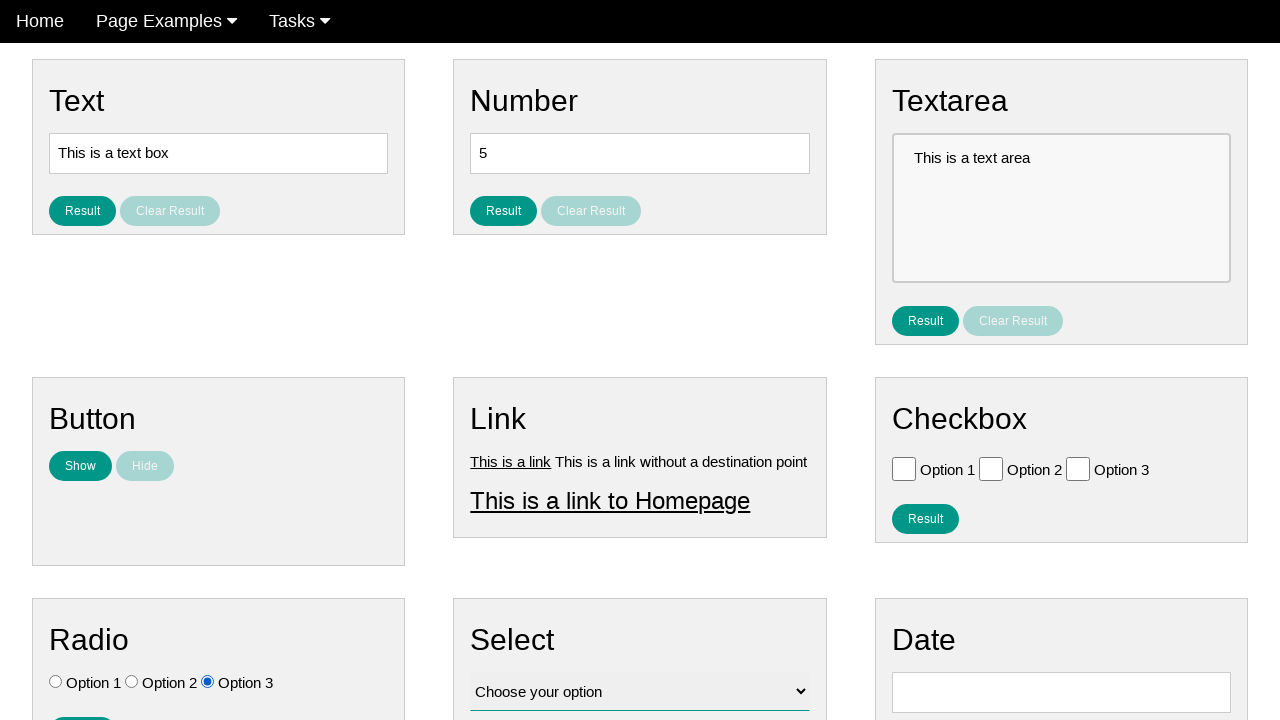

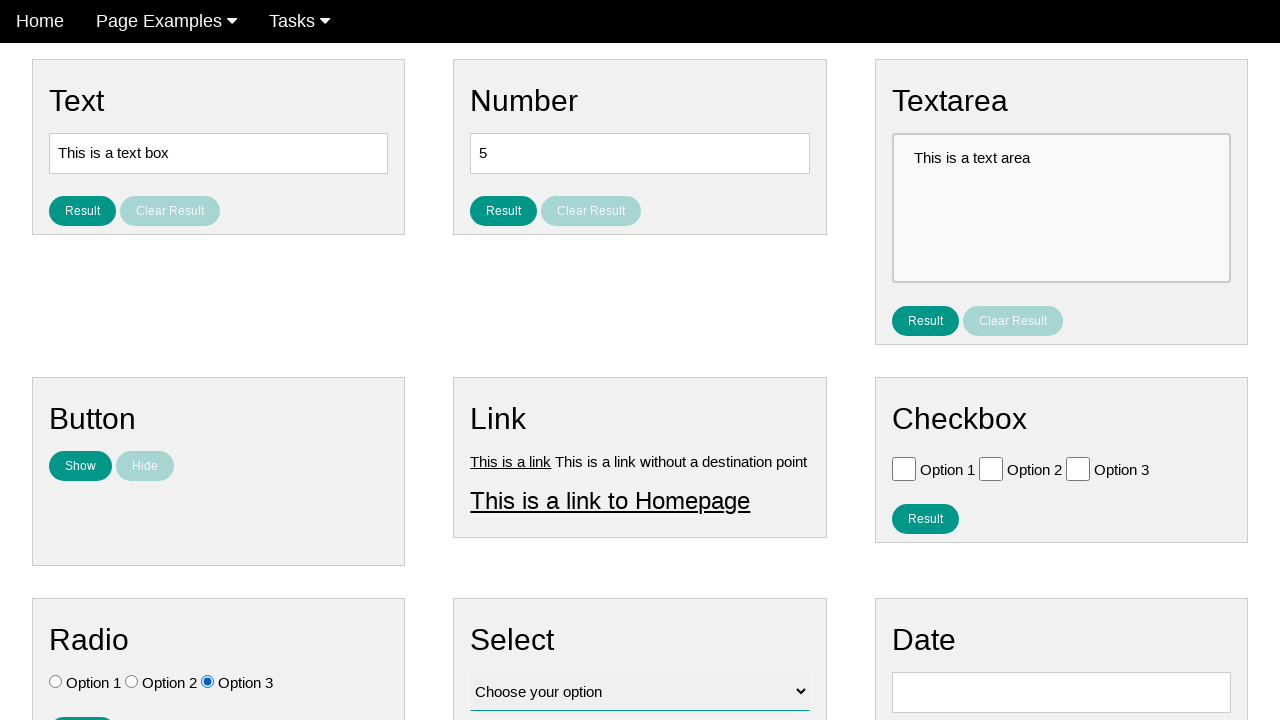